Tests FAQ accordion functionality by clicking on questions and verifying the displayed answers

Starting URL: https://qa-scooter.praktikum-services.ru/

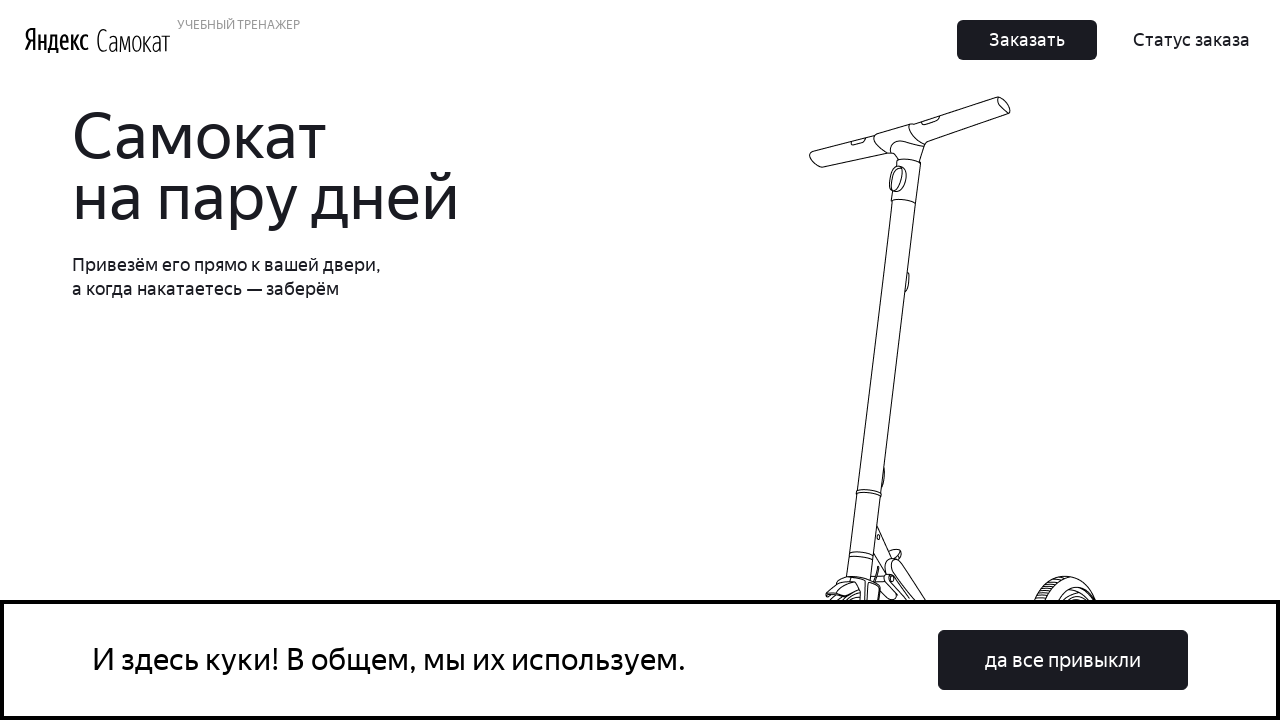

Scrolled to accordion section by evaluating scrollIntoView on first heading
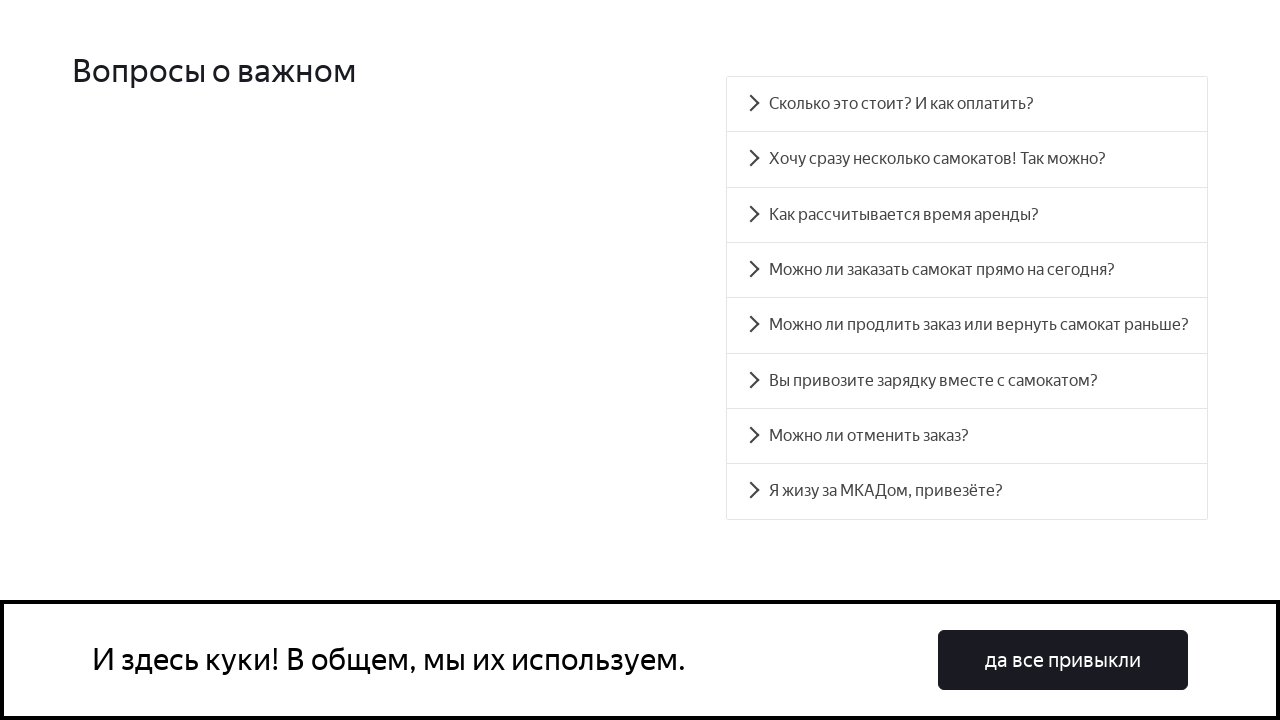

Clicked on first FAQ question (index 0) at (967, 104) on #accordion__heading-0
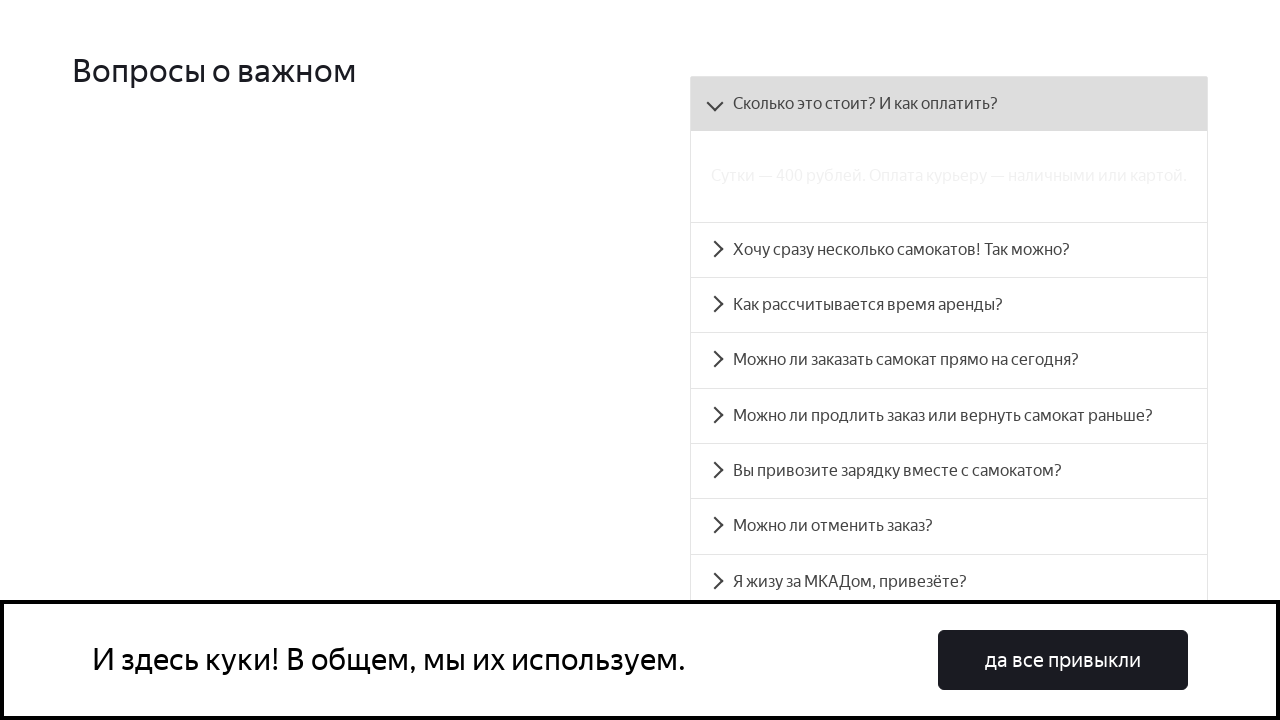

Verified first FAQ answer is visible
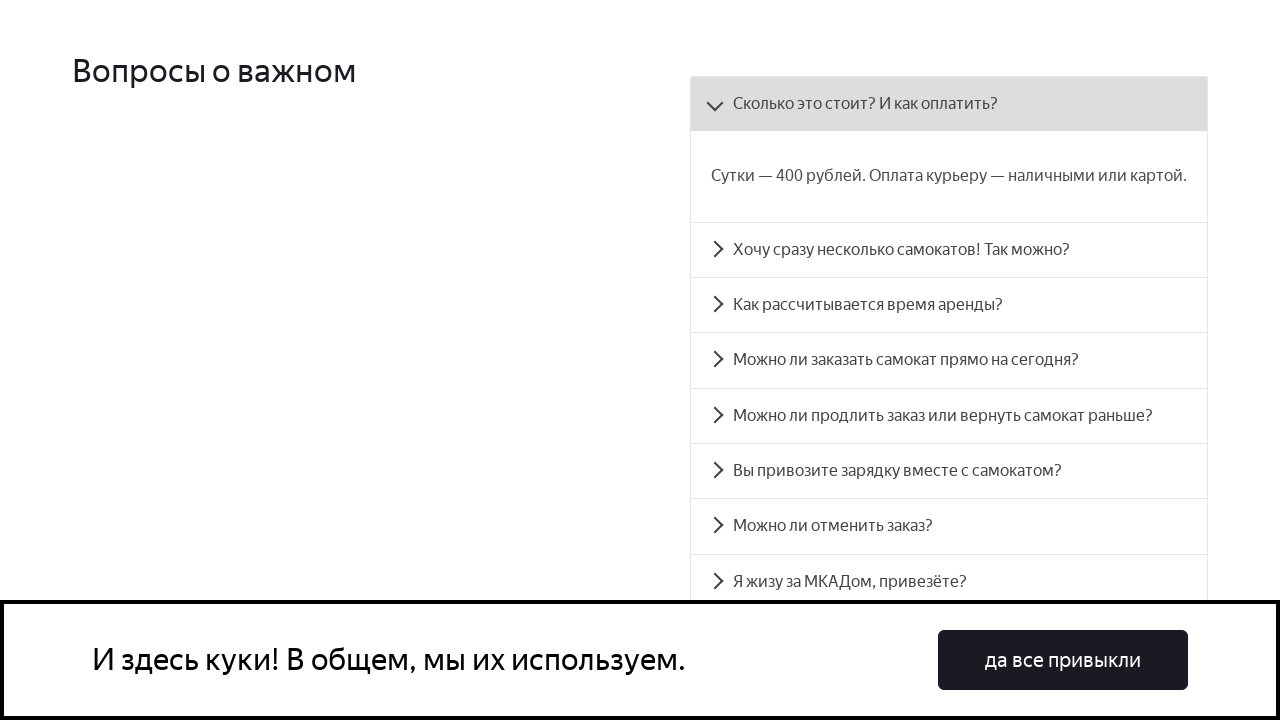

Clicked on eighth FAQ question (index 7) at (949, 582) on #accordion__heading-7
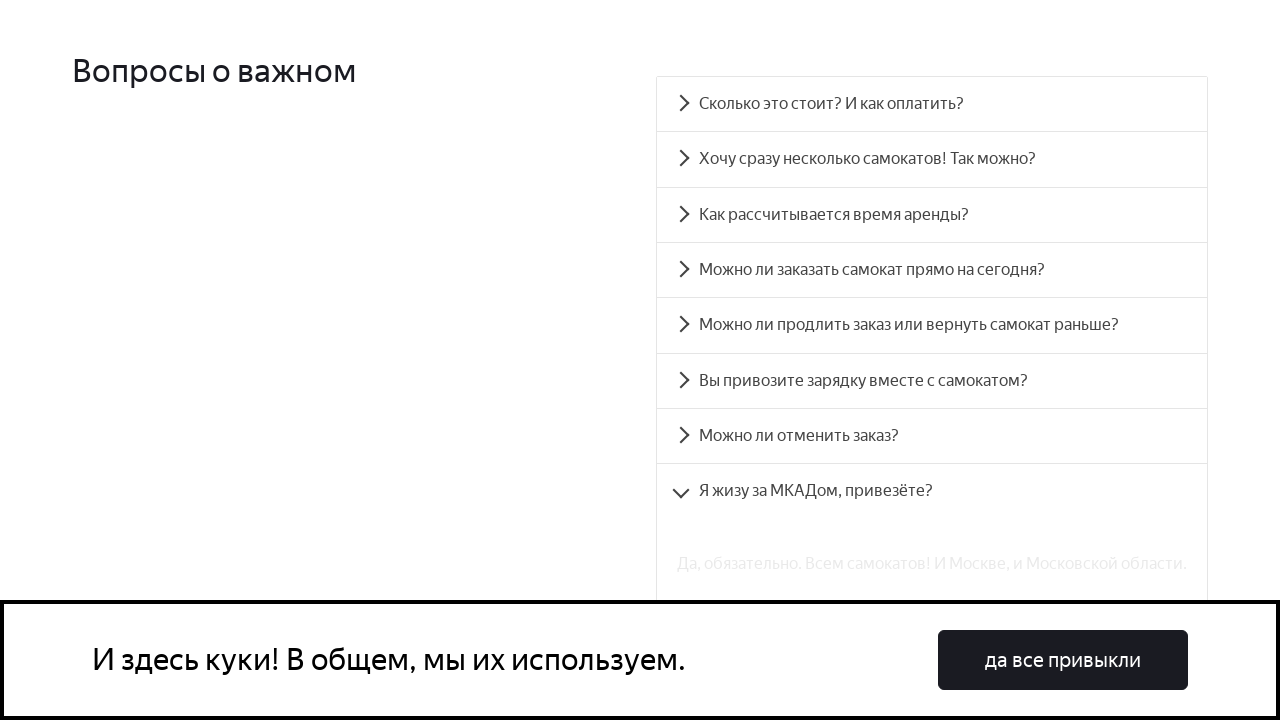

Verified eighth FAQ answer is visible
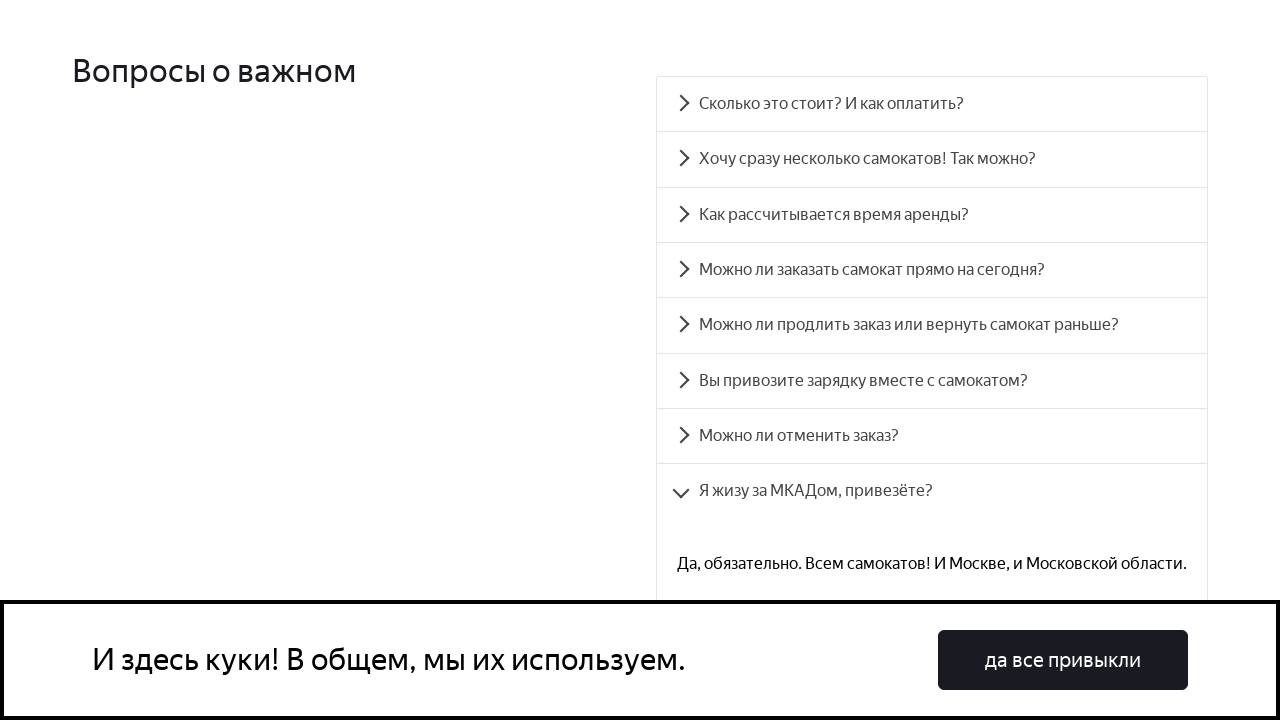

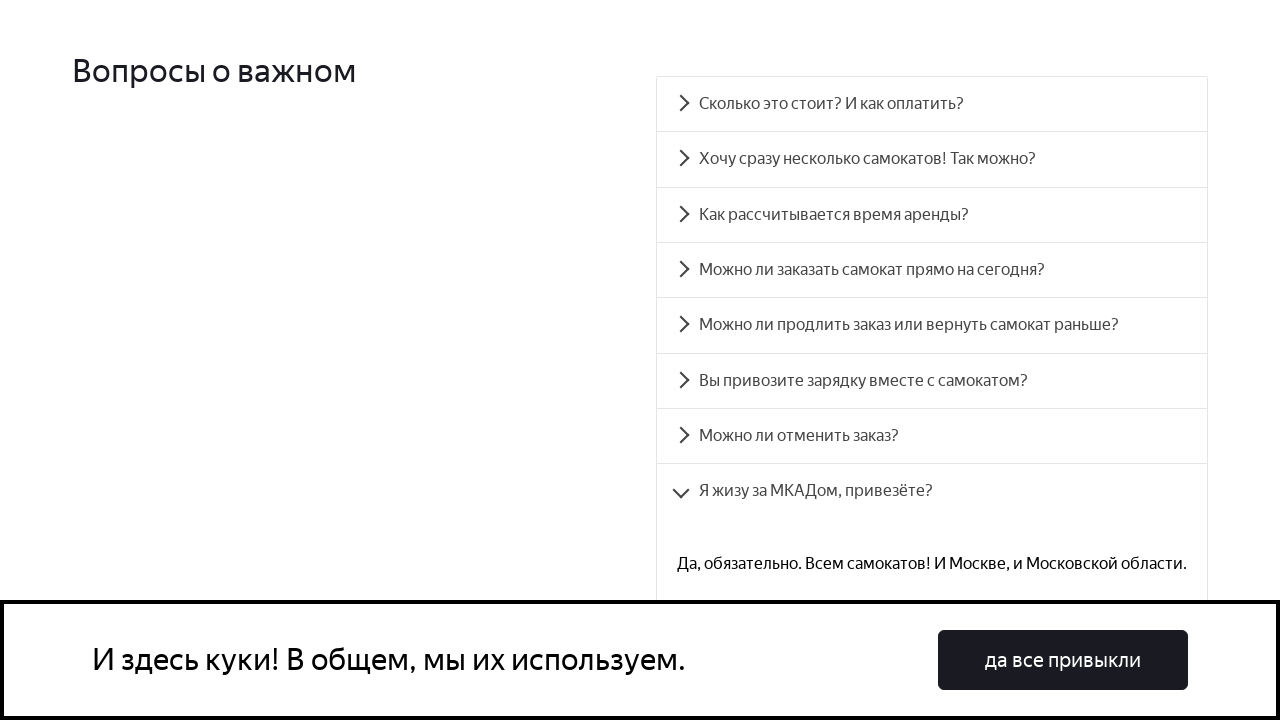